Tests double-click functionality on a W3Schools demo page by double-clicking on text that changes color, then verifying the style attribute contains "red".

Starting URL: https://www.w3schools.com/tags/tryit.asp?filename=tryhtml5_ev_ondblclick2

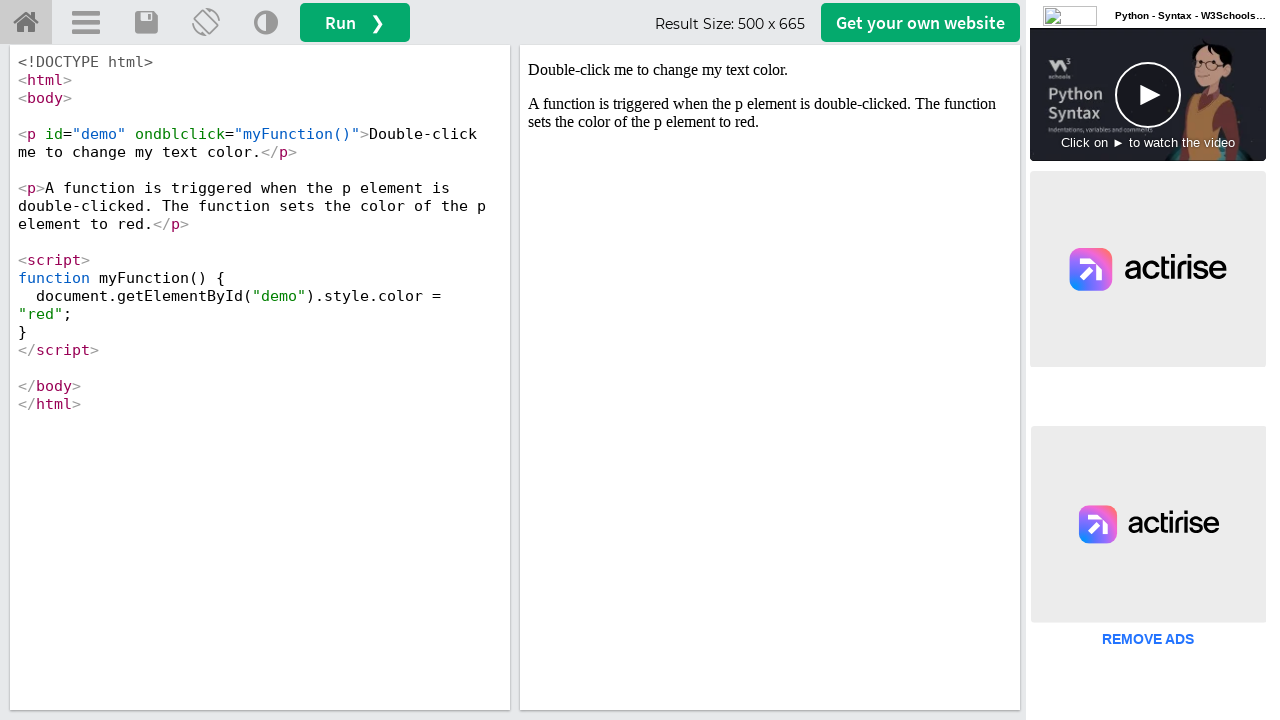

Located iframe with selector #iframeResult
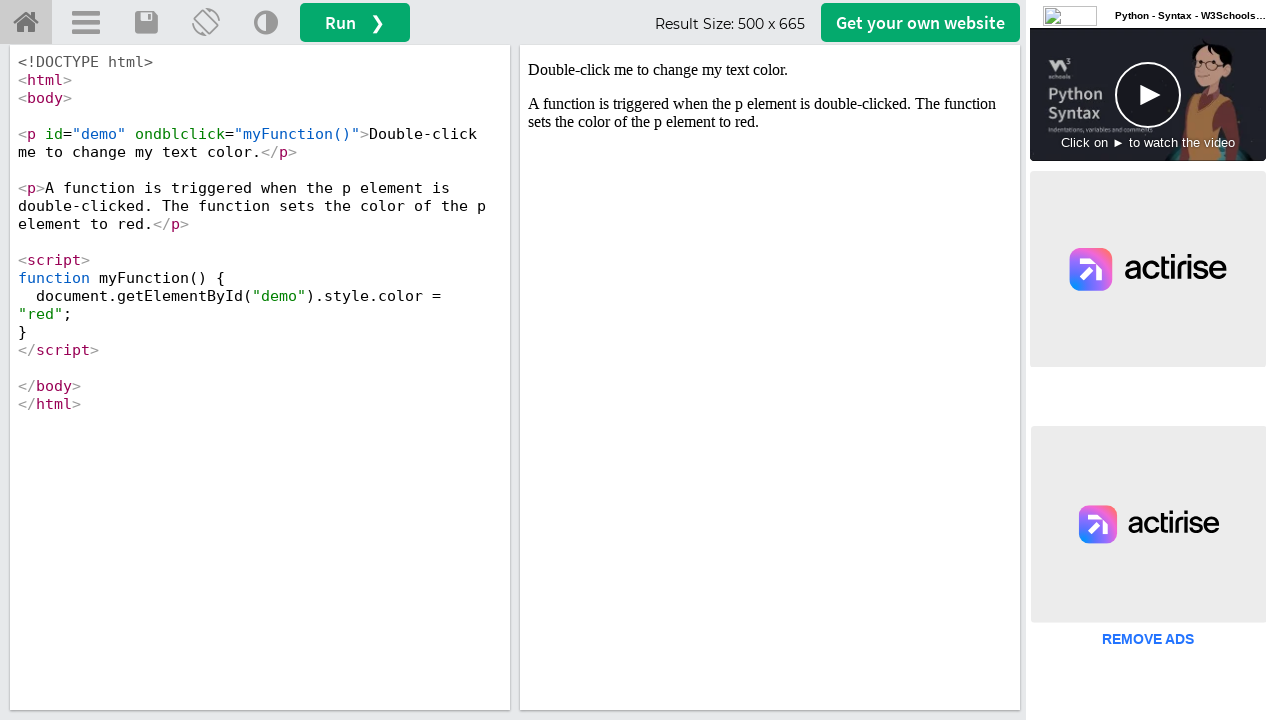

Located text element 'Double-click me to change my text color.'
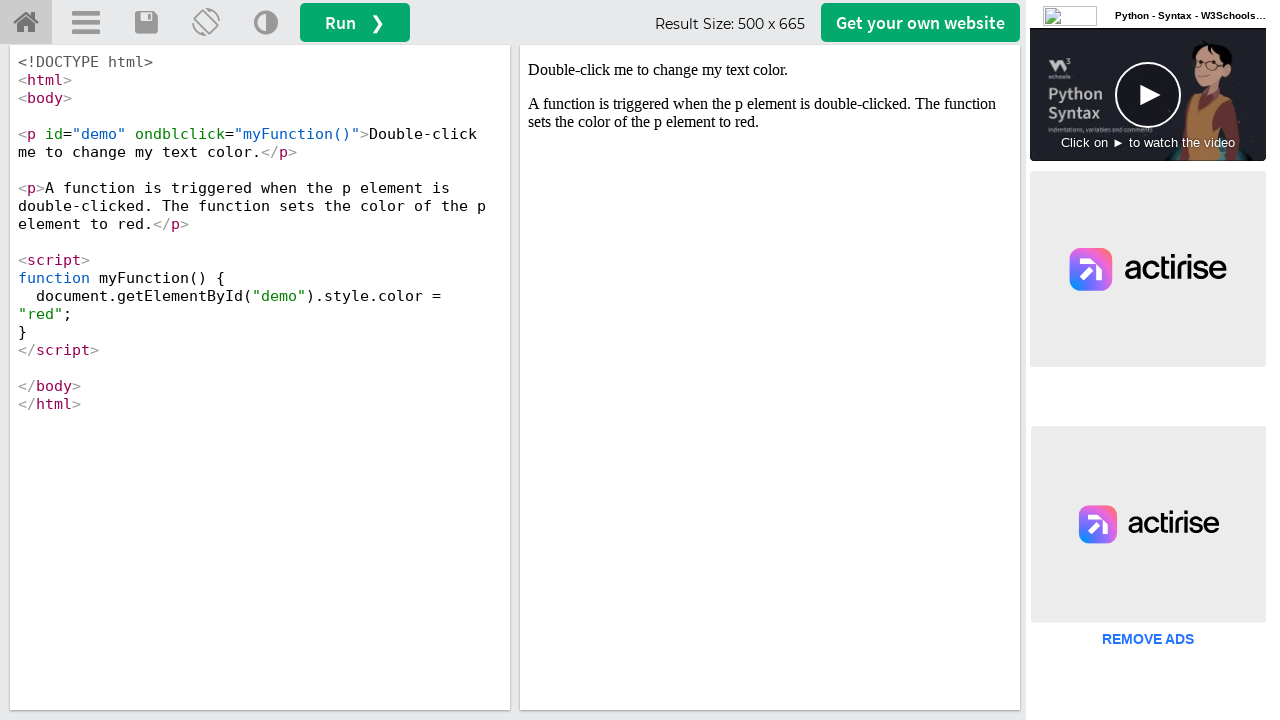

Double-clicked on the text element at (770, 70) on #iframeResult >> internal:control=enter-frame >> text=Double-click me to change 
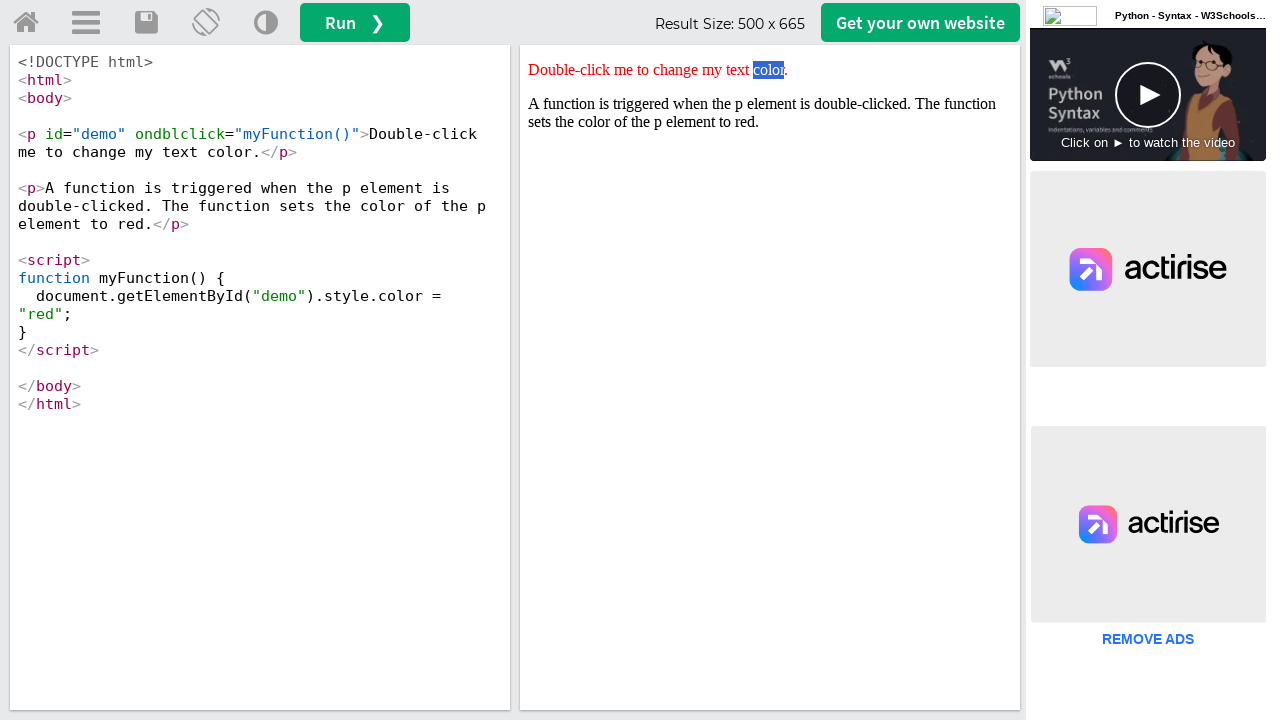

Waited 500ms for style attribute to update
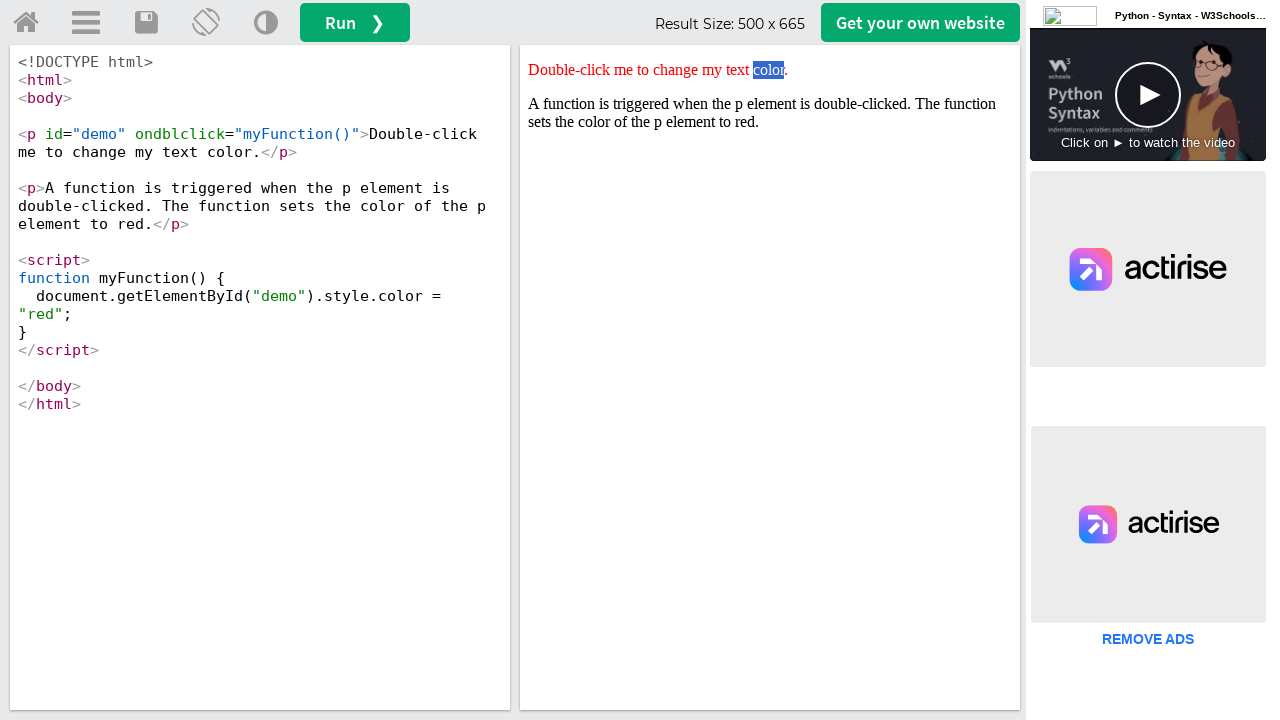

Retrieved style attribute: color: red;
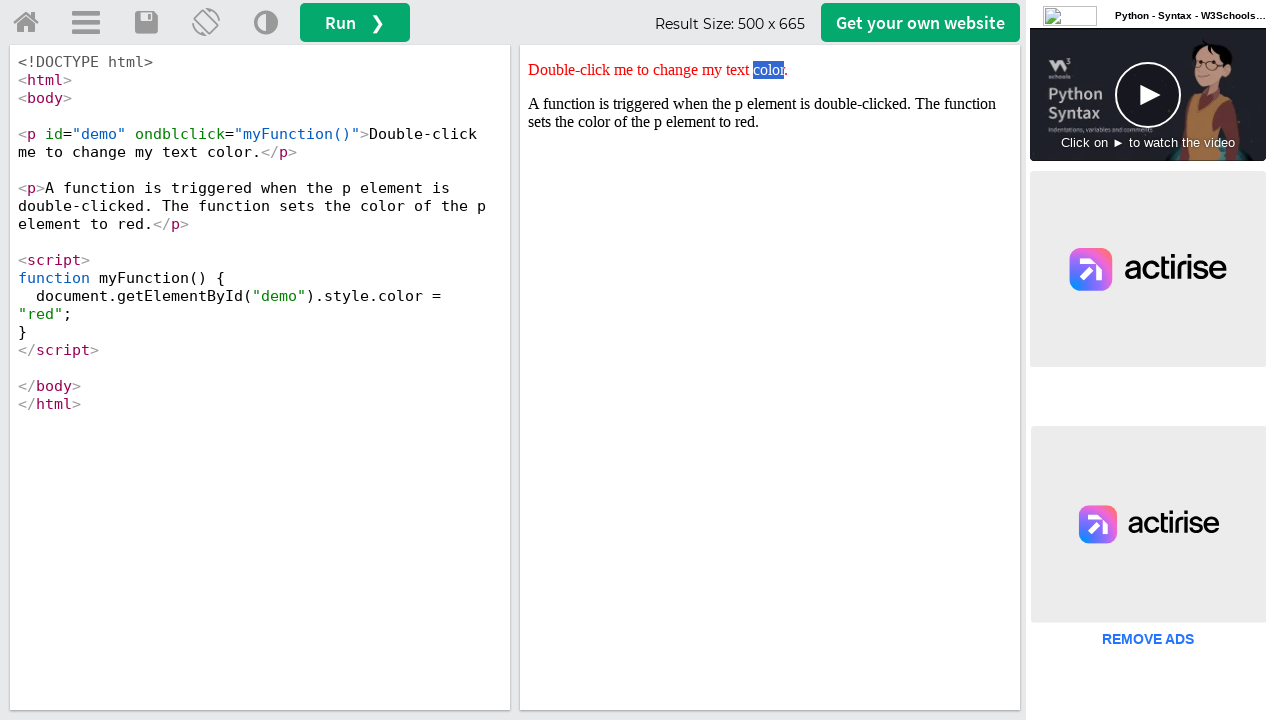

Asserted that style attribute contains 'red' - test passed
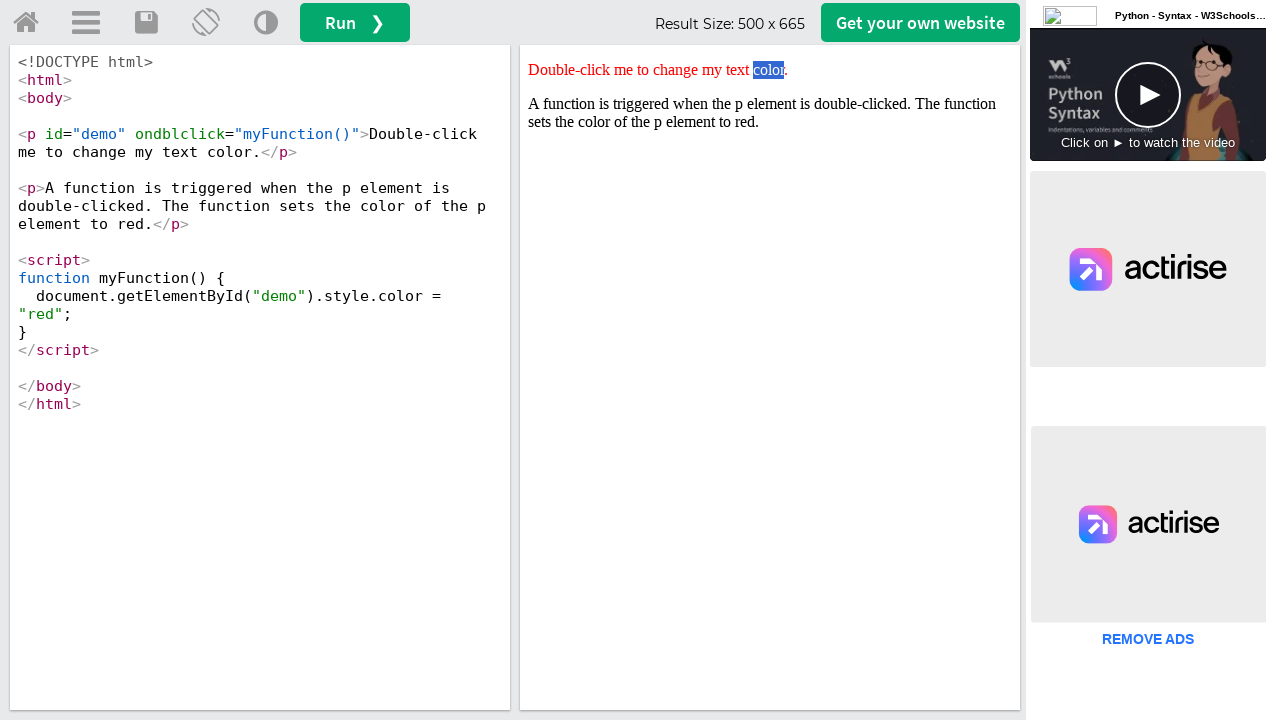

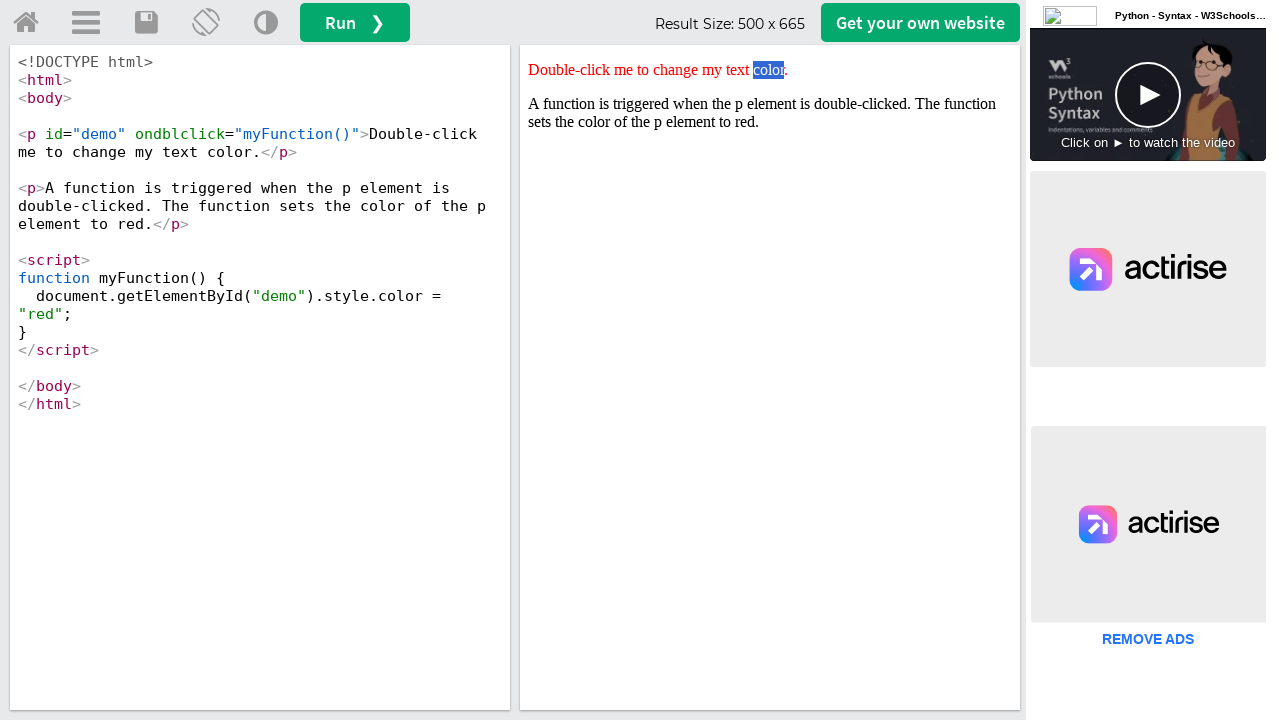